Tests an e-commerce product search and add-to-cart functionality by searching for products, validating results count, and adding specific items to cart

Starting URL: https://rahulshettyacademy.com/seleniumPractise

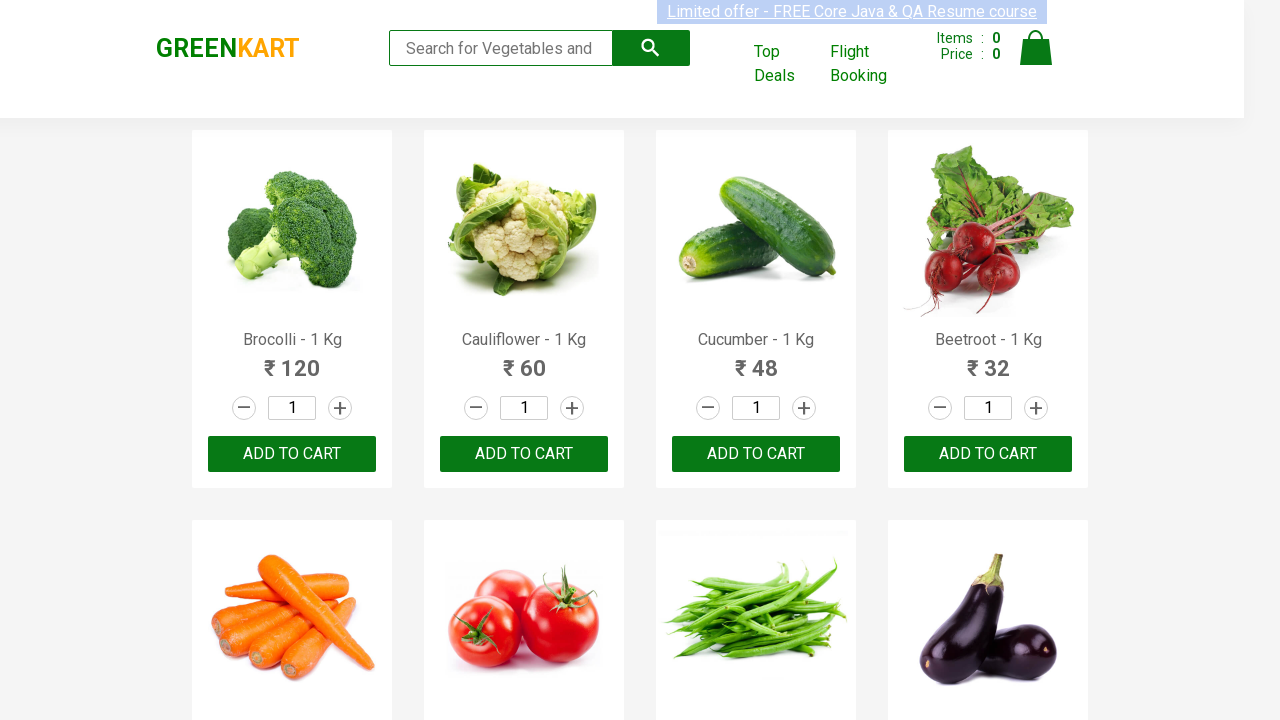

Filled search field with 'ca' to search for products on .search-keyword
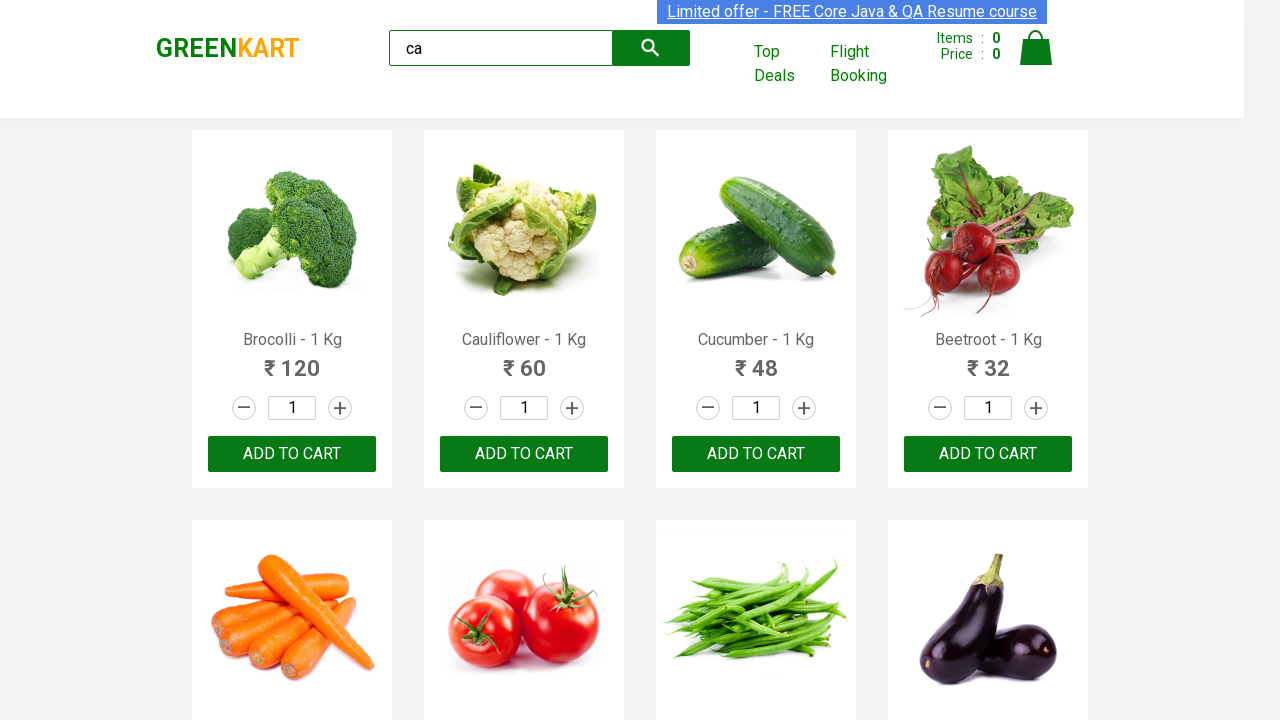

Waited 2 seconds for products to filter
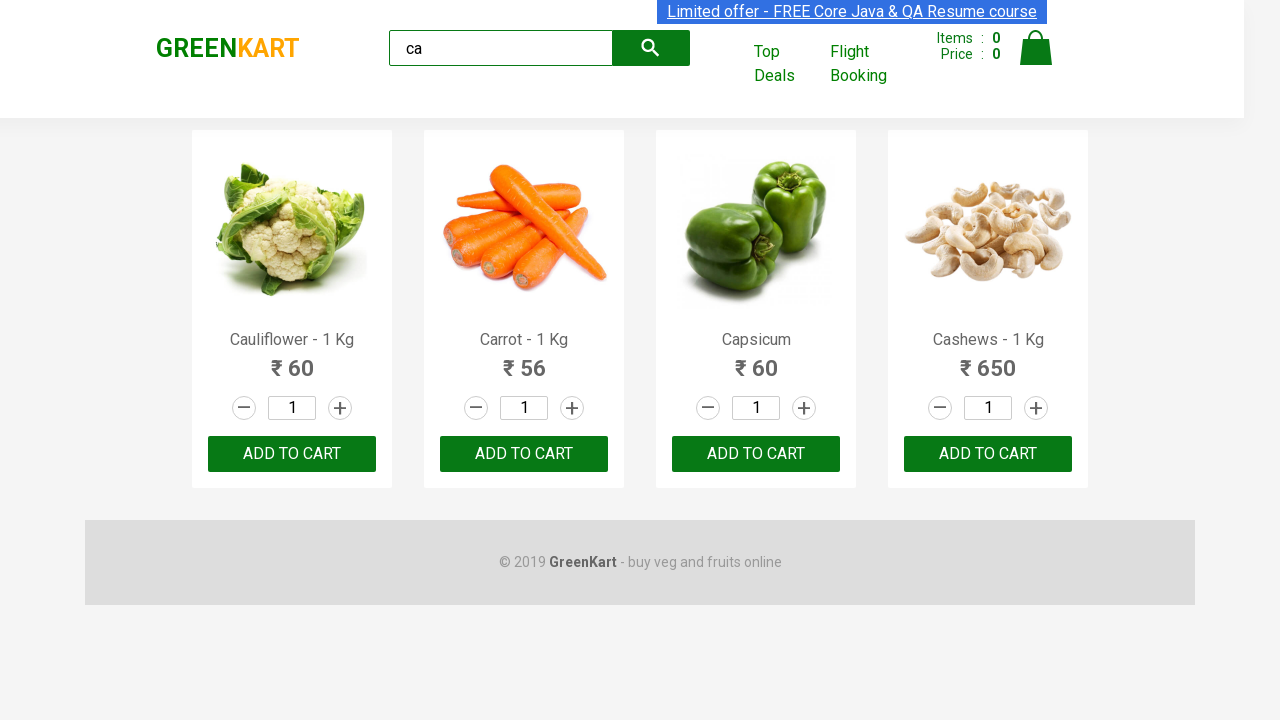

Verified that 4 products are visible in search results
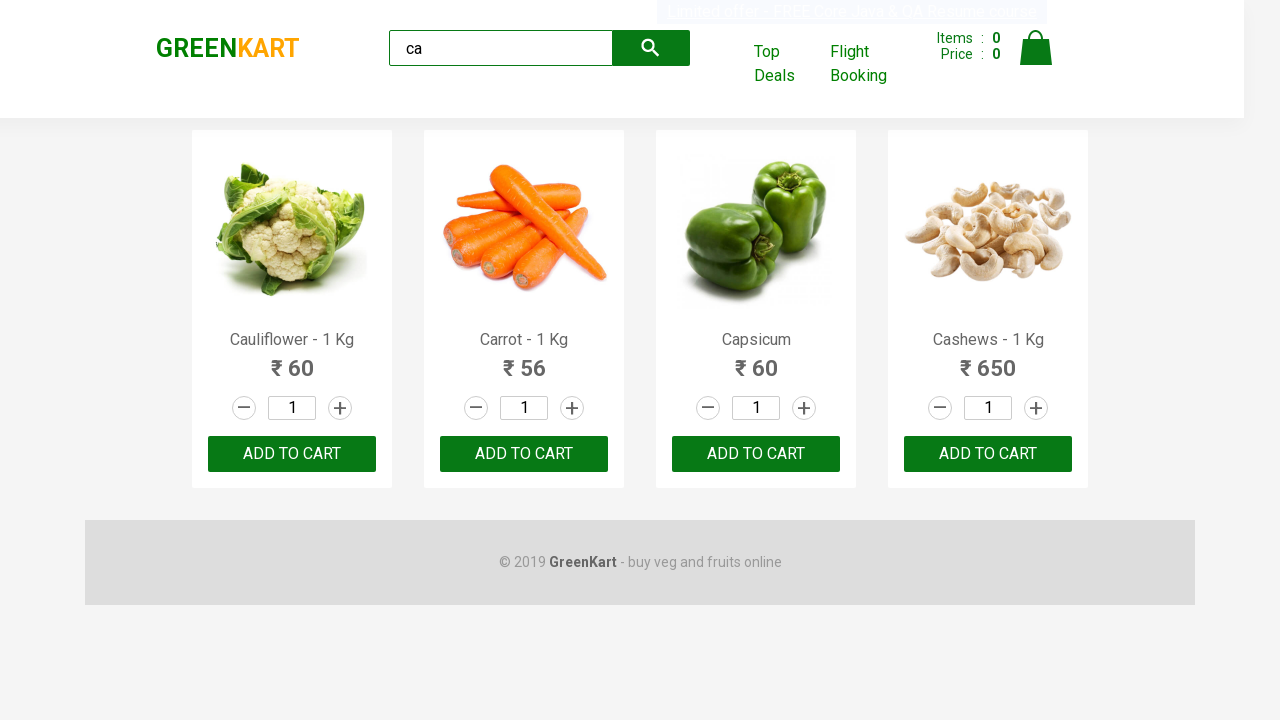

Clicked ADD TO CART button for the third product at (756, 454) on :nth-child(3) > .product-action > button
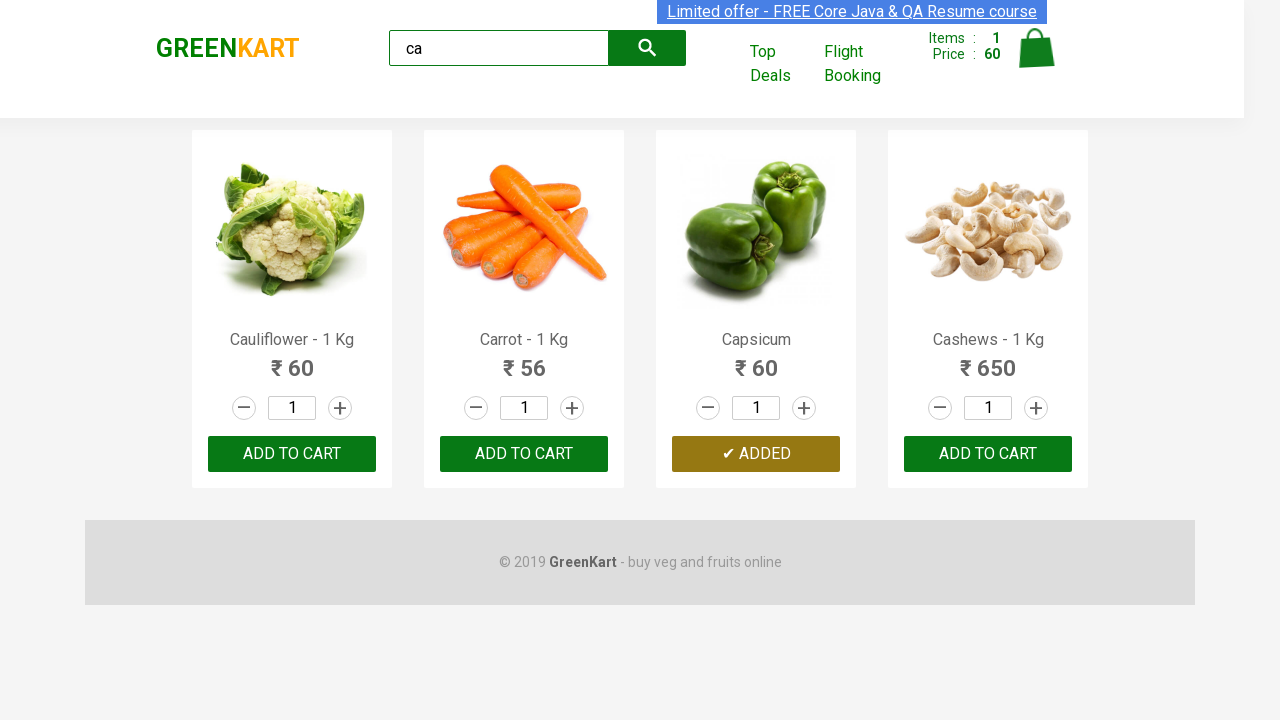

Clicked ADD TO CART button for the product at index 2 at (756, 454) on .products .product >> nth=2 >> text=ADD TO CART
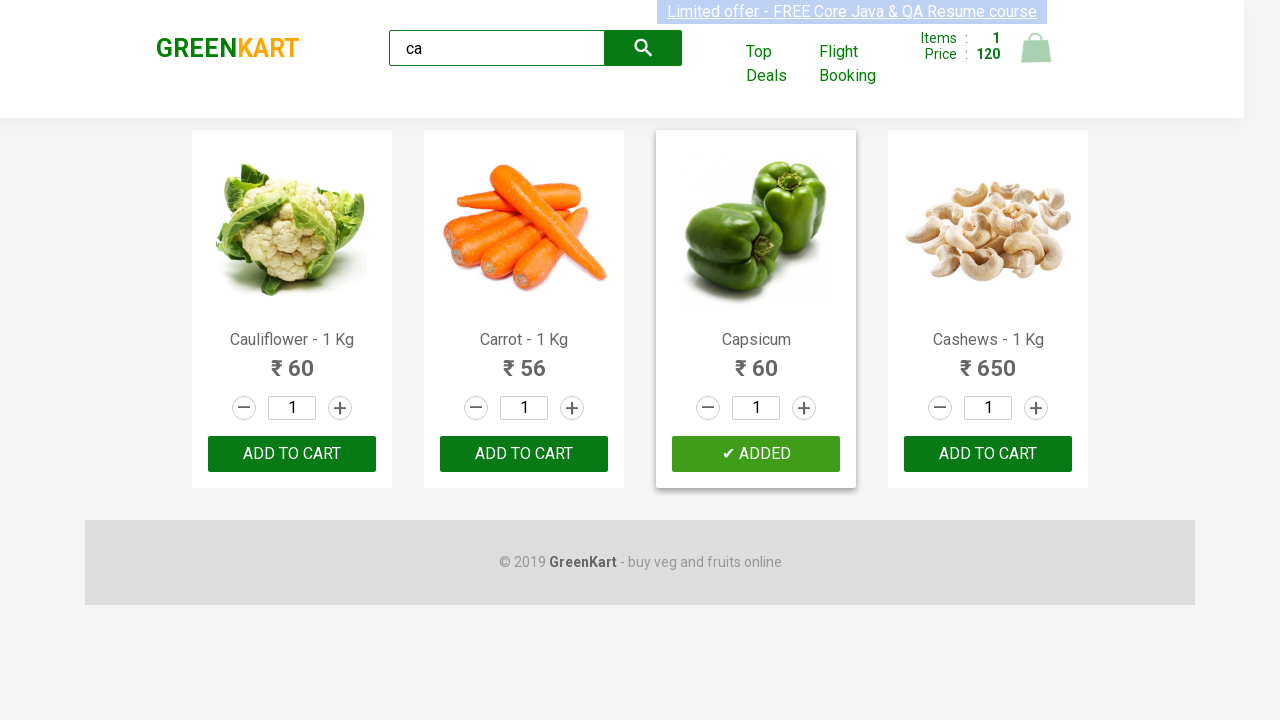

Found and clicked ADD TO CART button for Cashews product at (988, 454) on .products .product >> nth=3 >> button
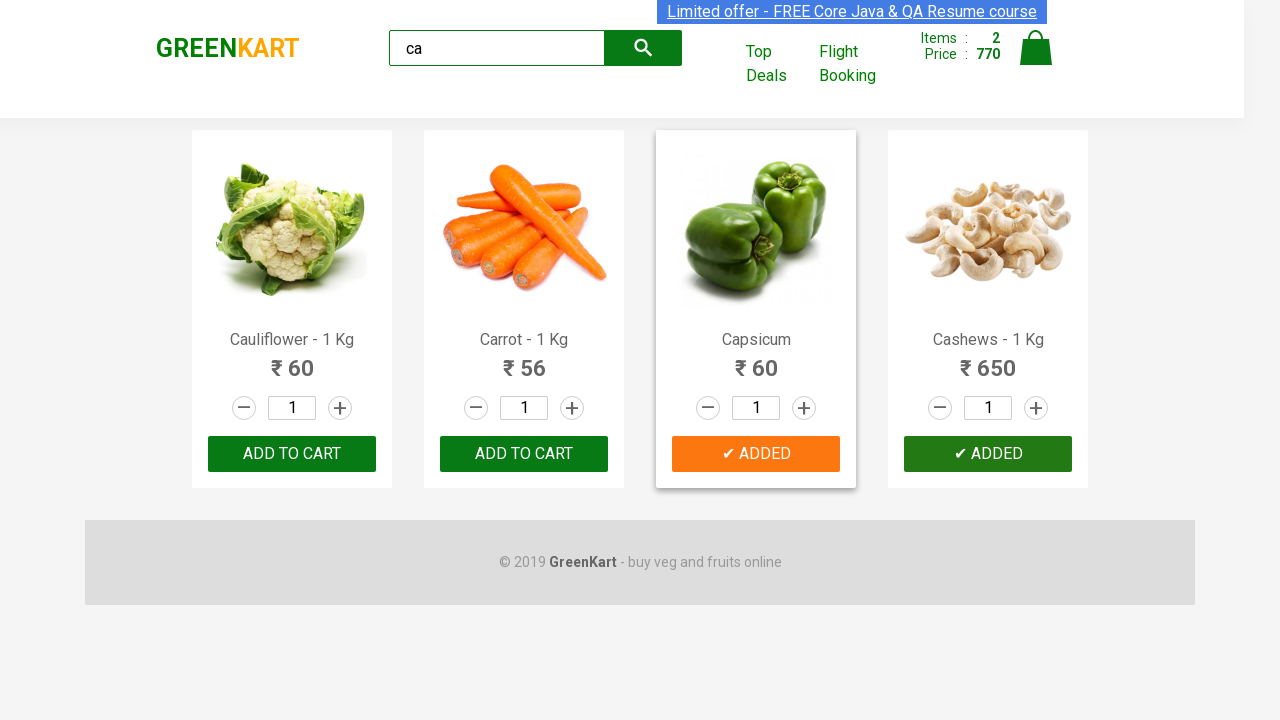

Verified that brand text is 'GREENKART'
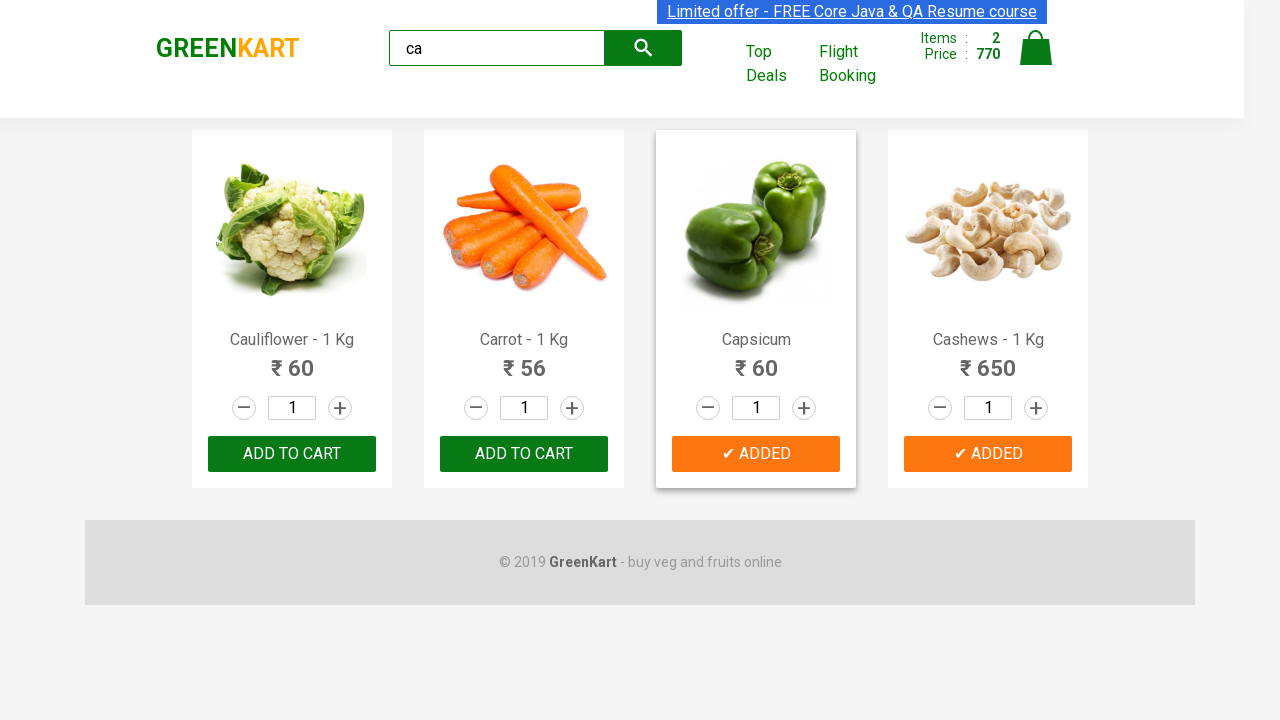

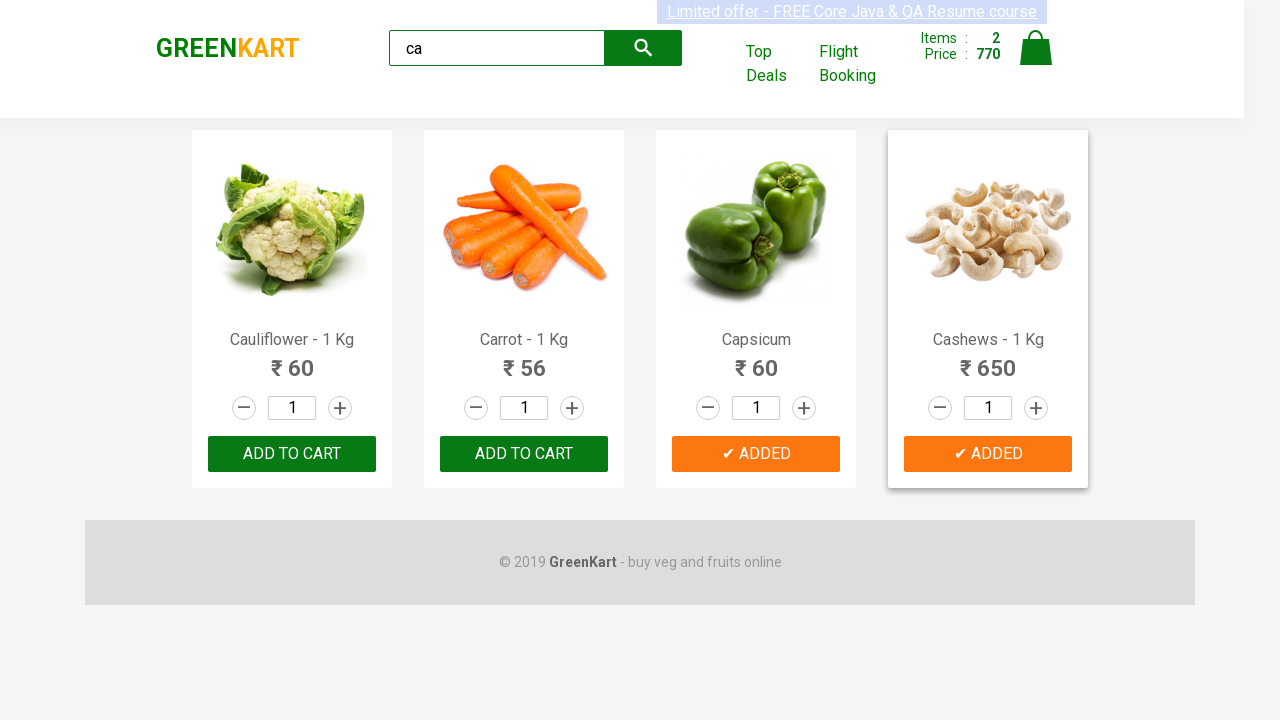